Tests that todo data persists after page reload

Starting URL: https://demo.playwright.dev/todomvc

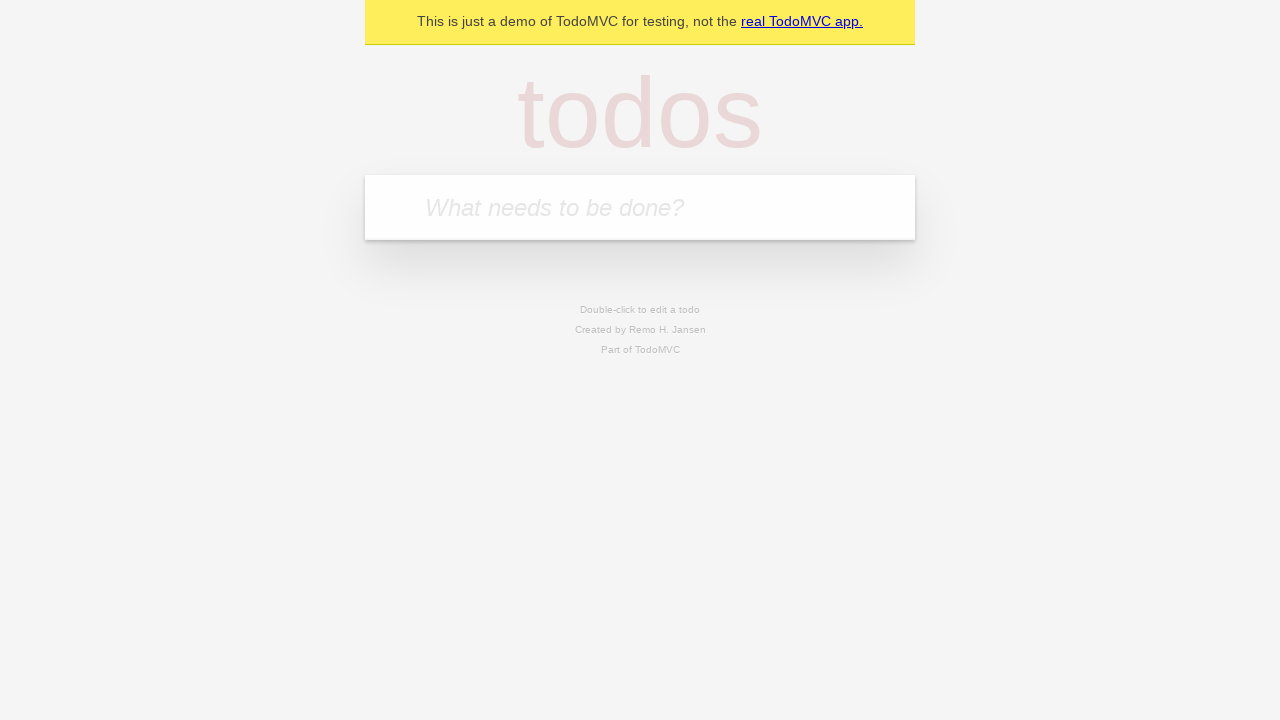

Filled todo input with 'Buy groceries' on internal:attr=[placeholder="What needs to be done?"i]
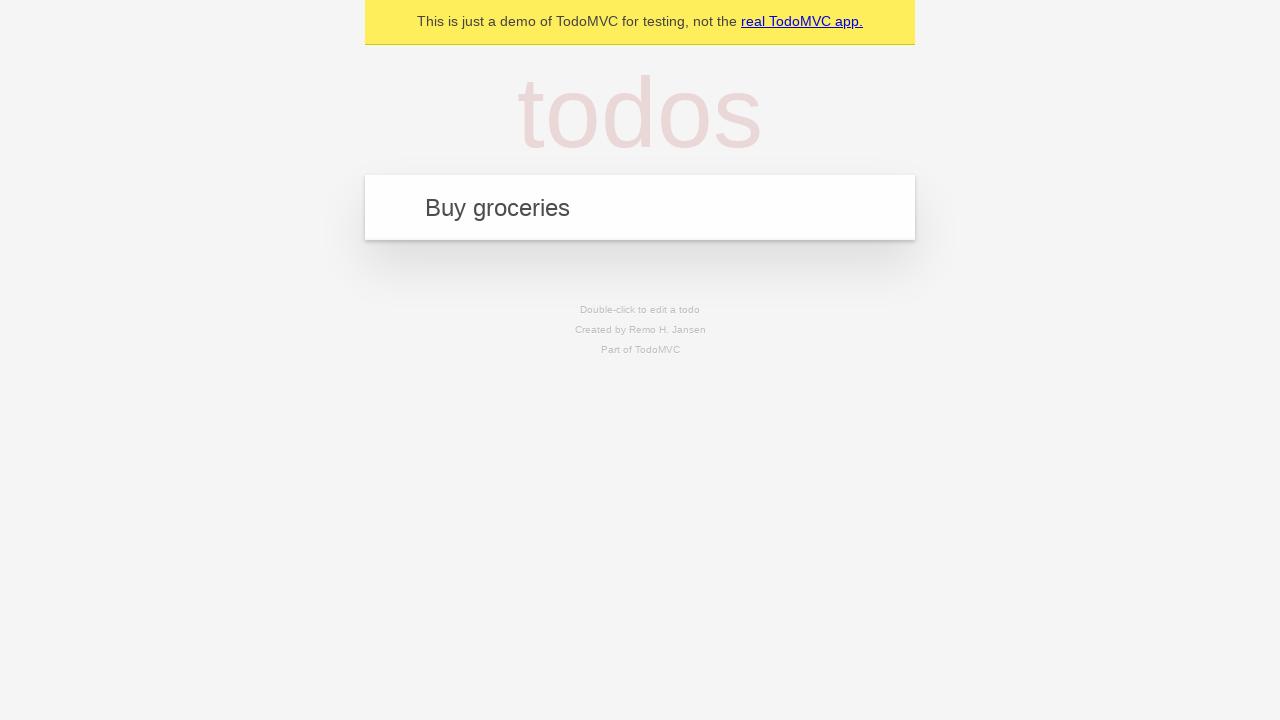

Pressed Enter to create first todo on internal:attr=[placeholder="What needs to be done?"i]
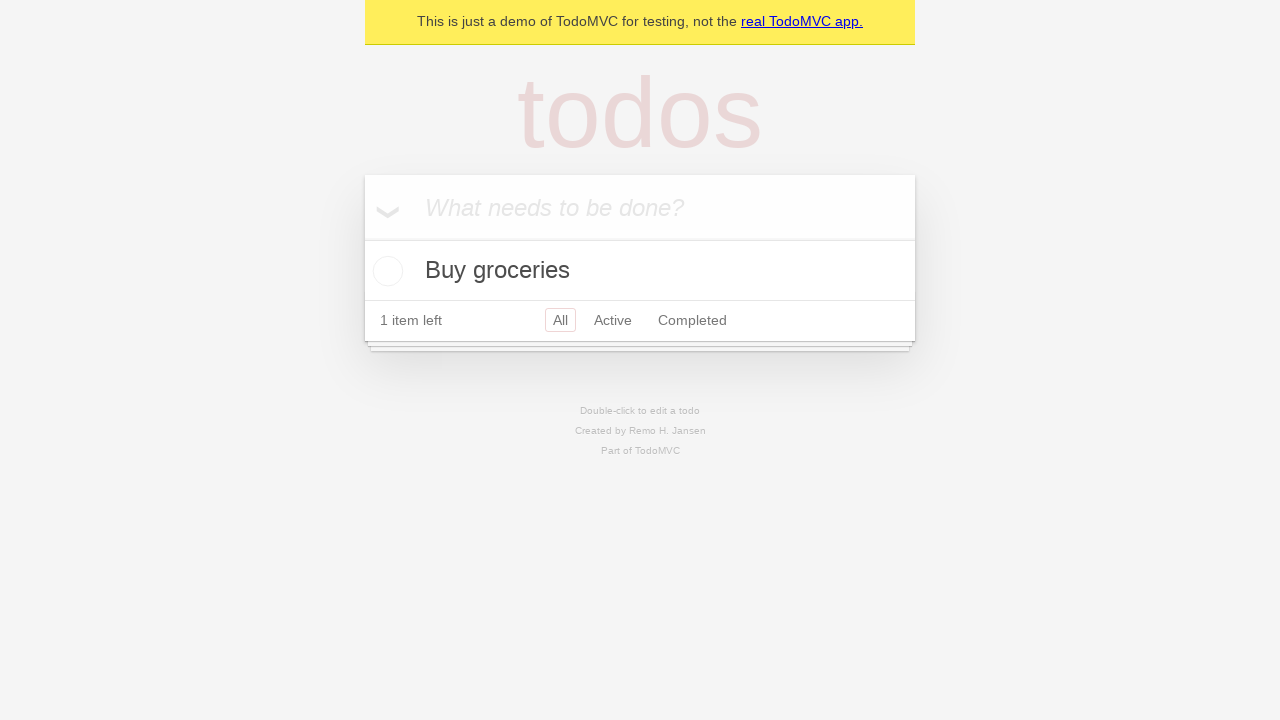

Filled todo input with 'Clean the house' on internal:attr=[placeholder="What needs to be done?"i]
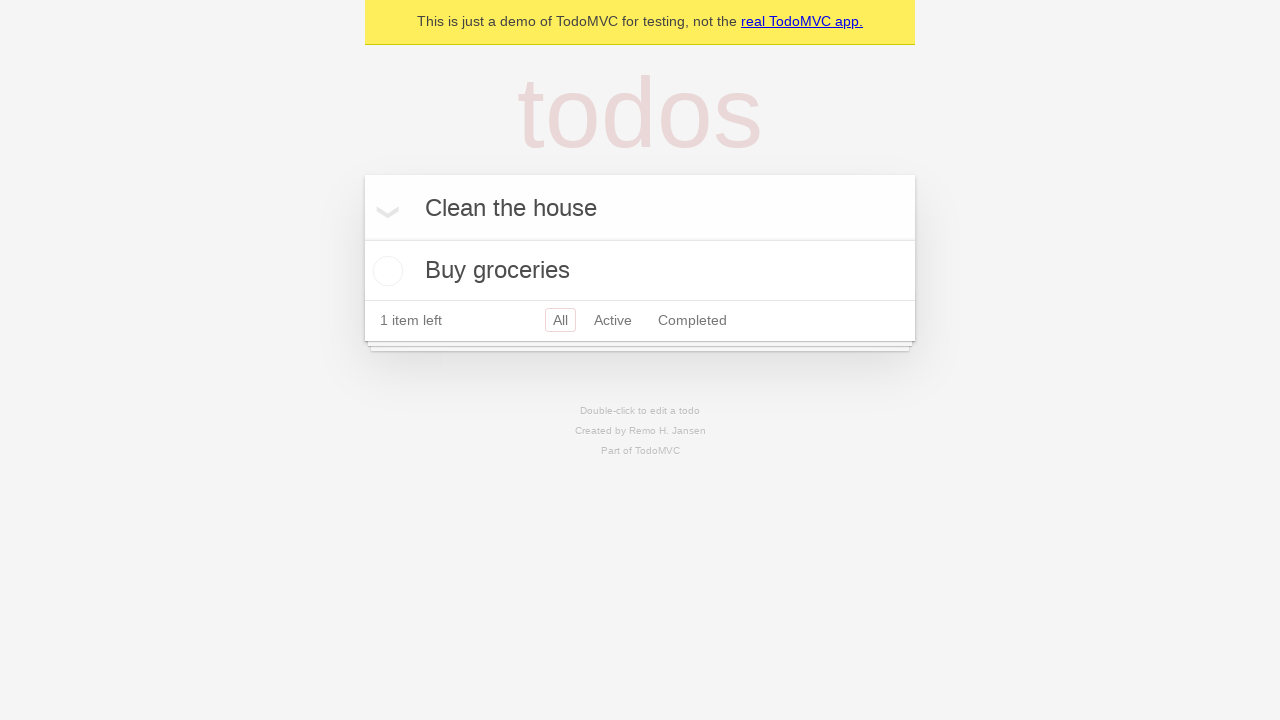

Pressed Enter to create second todo on internal:attr=[placeholder="What needs to be done?"i]
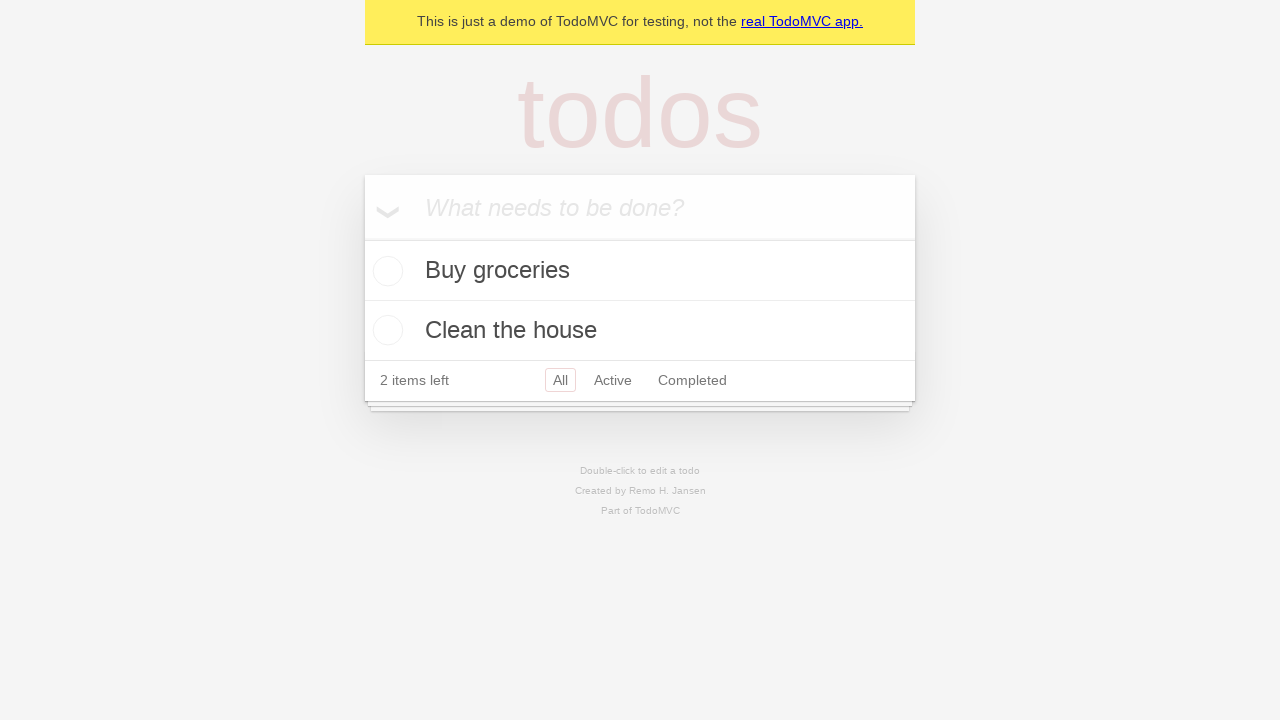

Checked the first todo item at (385, 271) on internal:testid=[data-testid="todo-item"s] >> nth=0 >> internal:role=checkbox
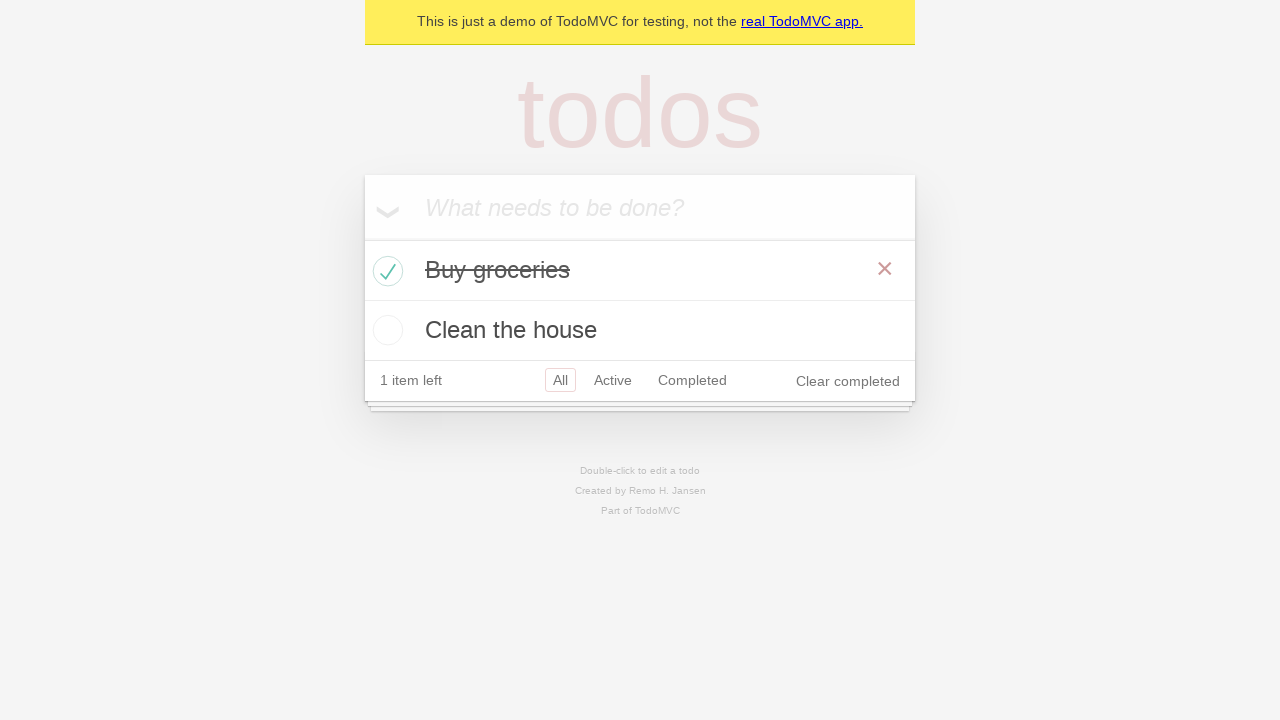

Reloaded the page to test data persistence
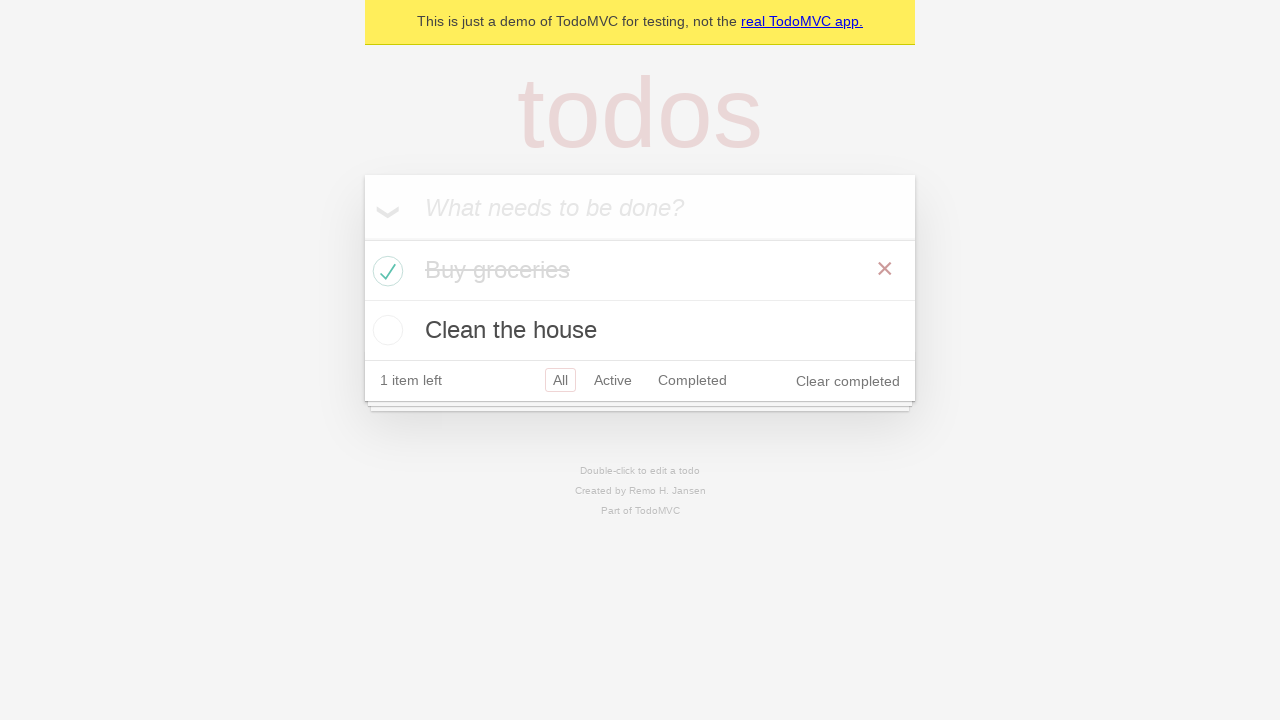

Todo items loaded after page reload
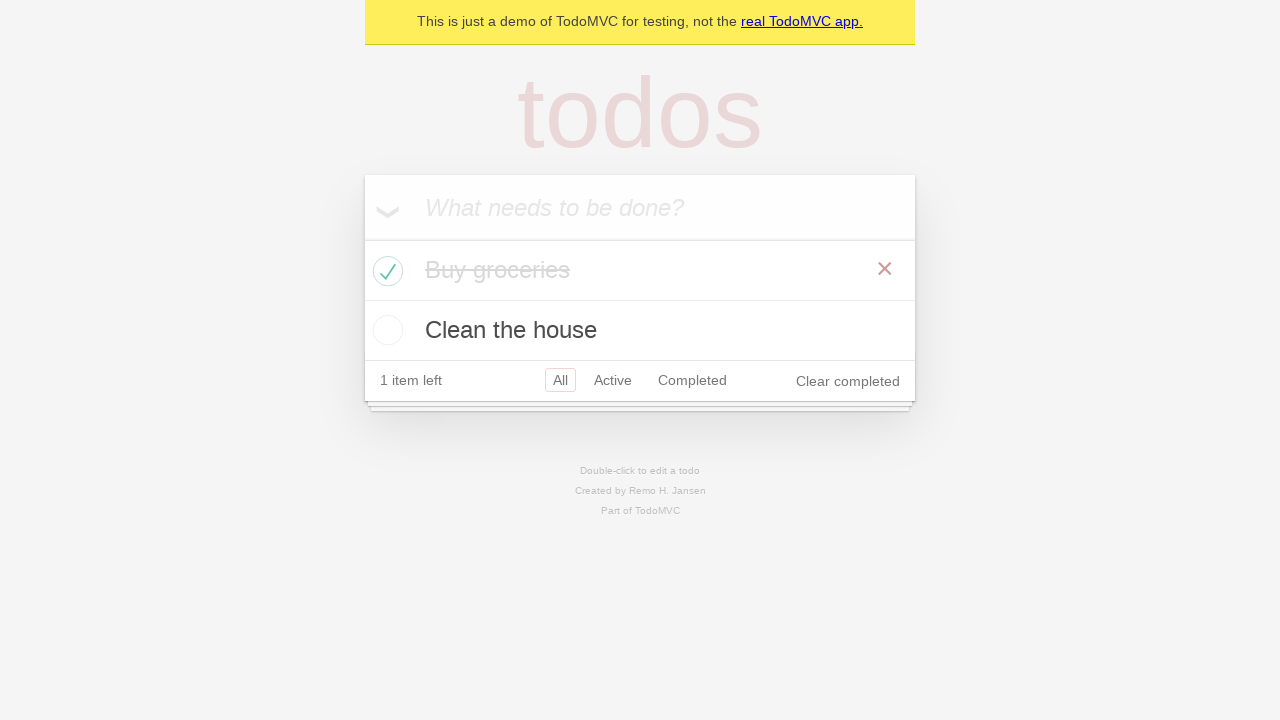

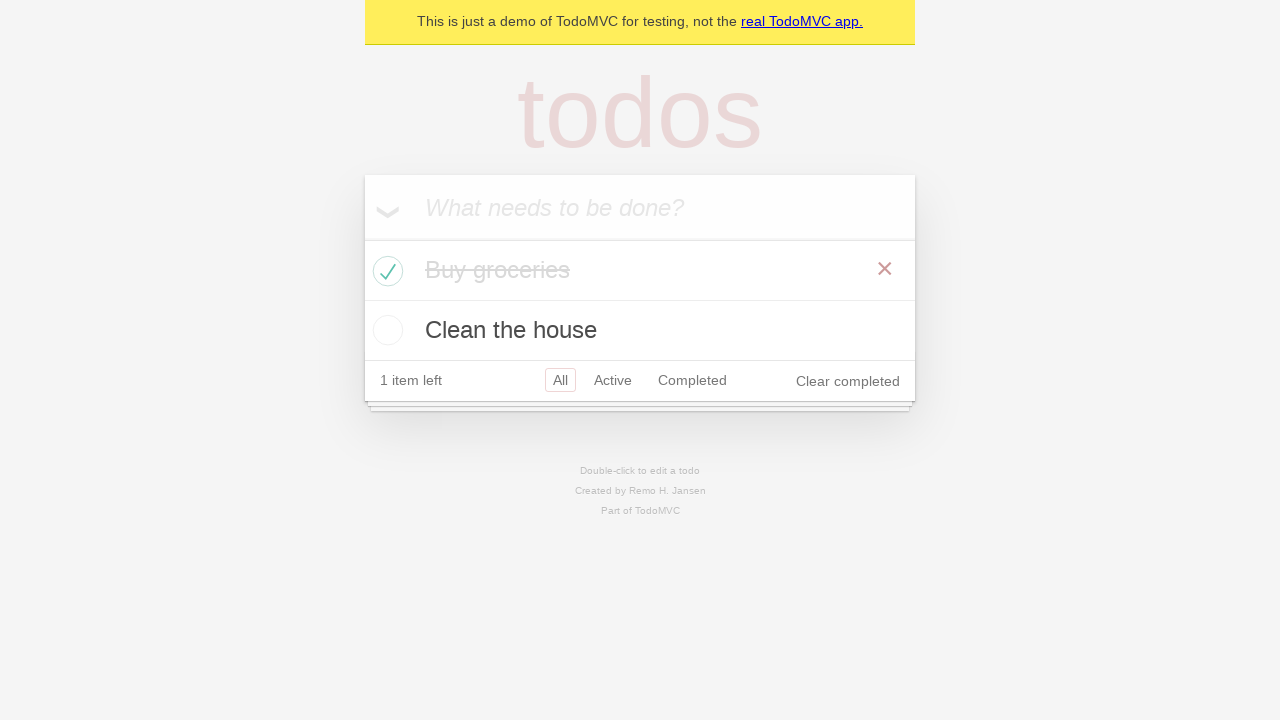